Tests the add/remove elements functionality by clicking Add Element button, verifying Delete button appears, then clicking Delete and verifying the page title remains visible

Starting URL: https://the-internet.herokuapp.com/add_remove_elements/

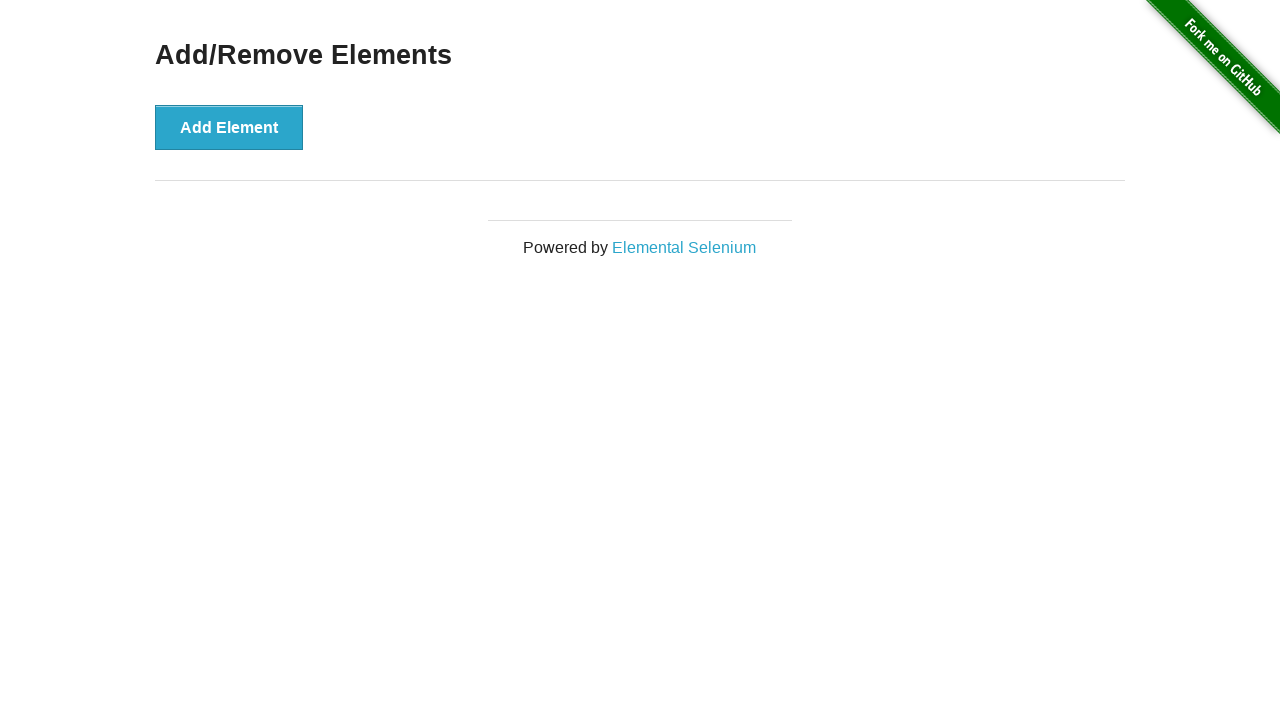

Clicked Add Element button at (229, 127) on text='Add Element'
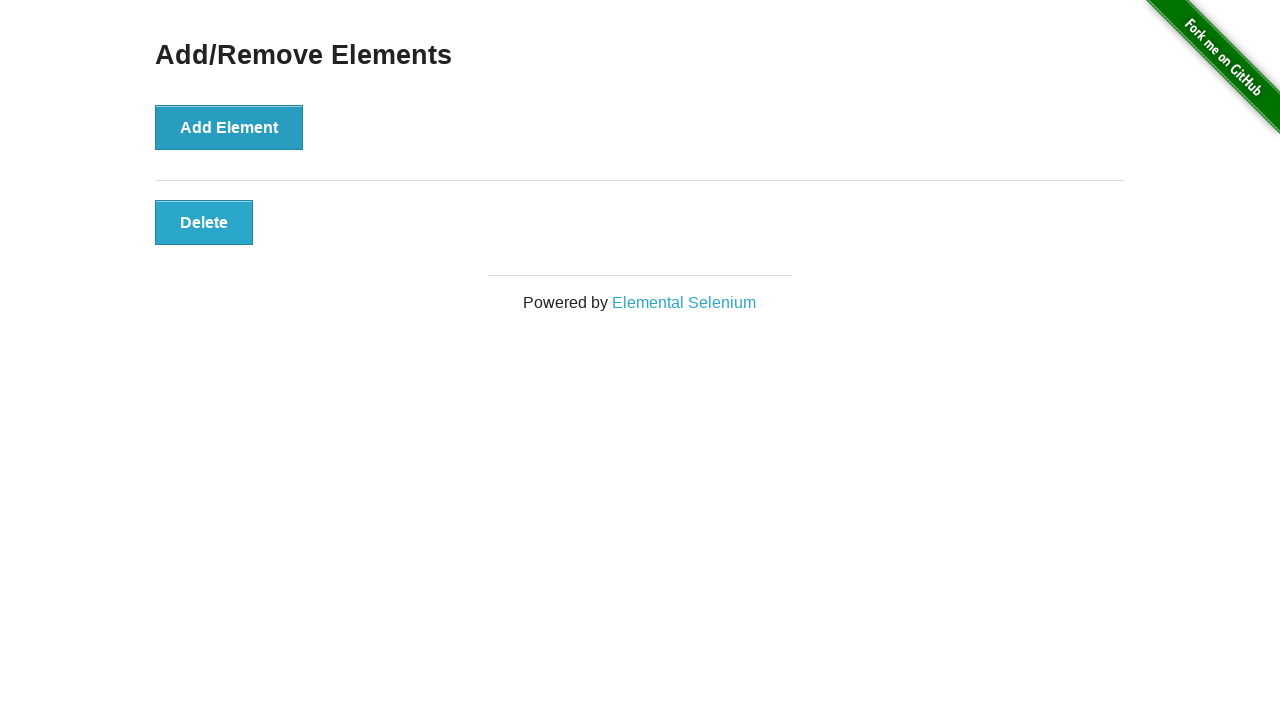

Delete button appeared after adding element
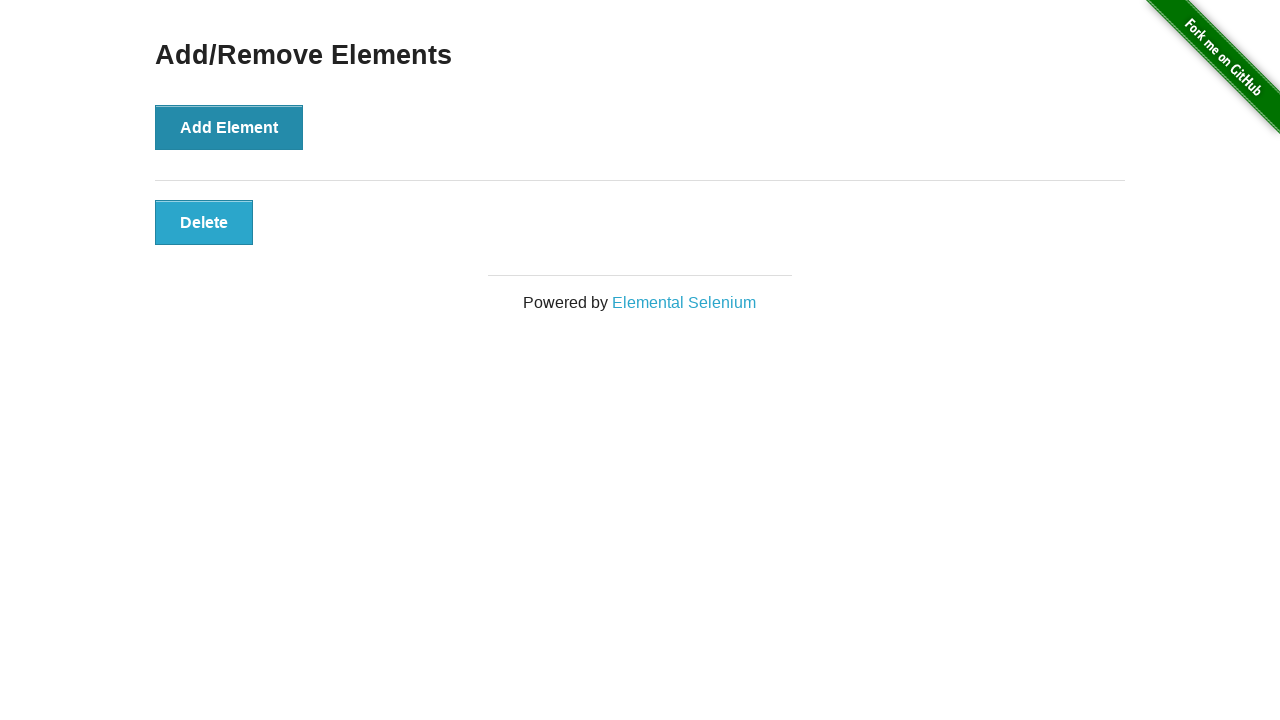

Clicked Delete button to remove element at (204, 222) on text='Delete'
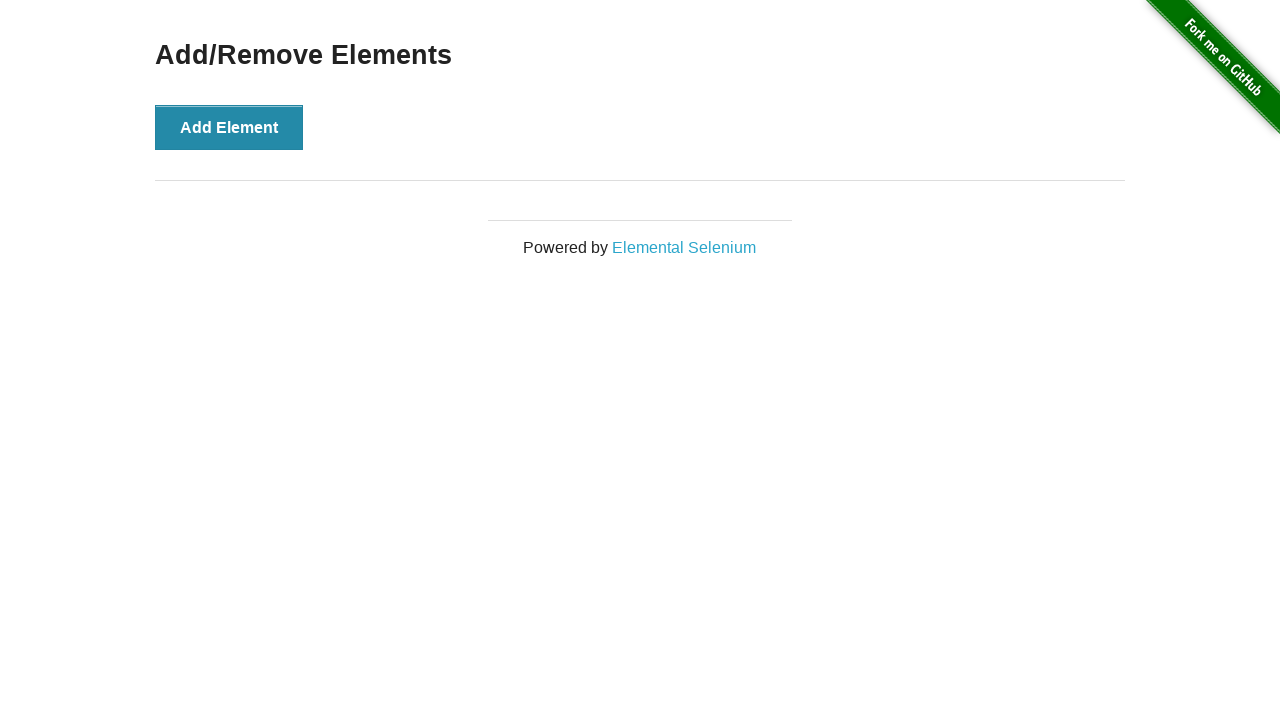

Page title 'Add/Remove Elements' remains visible after deletion
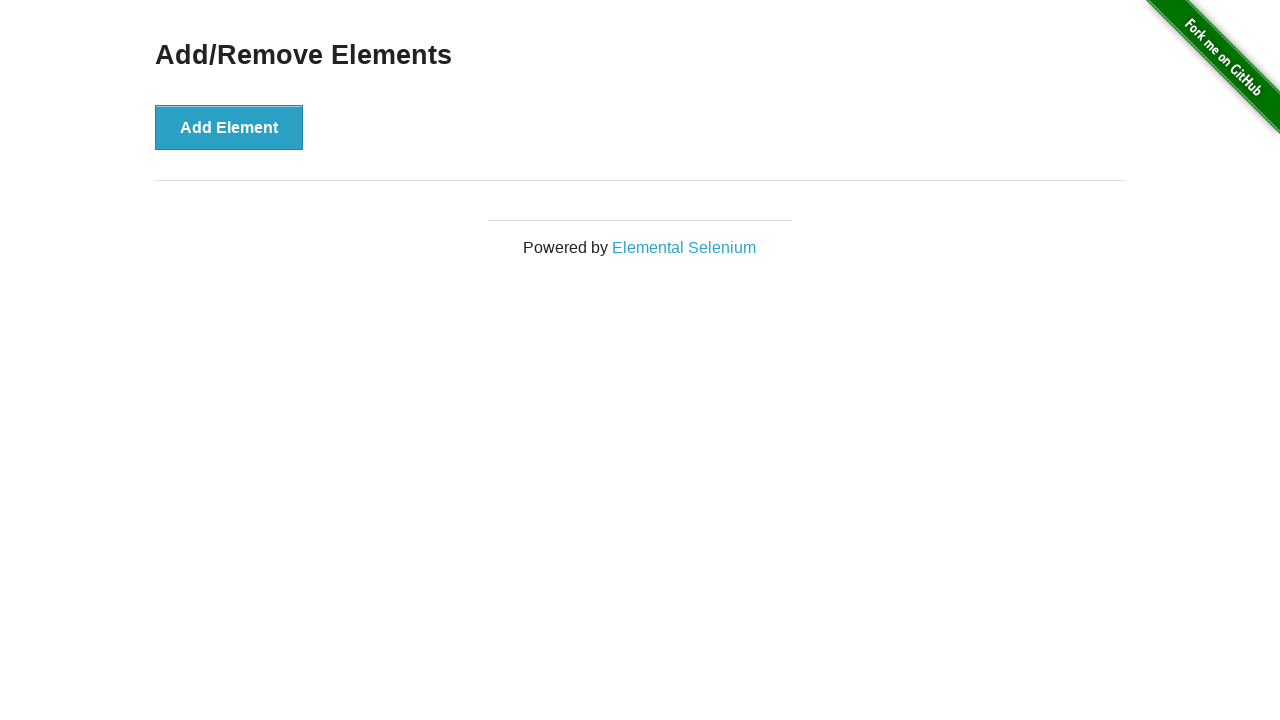

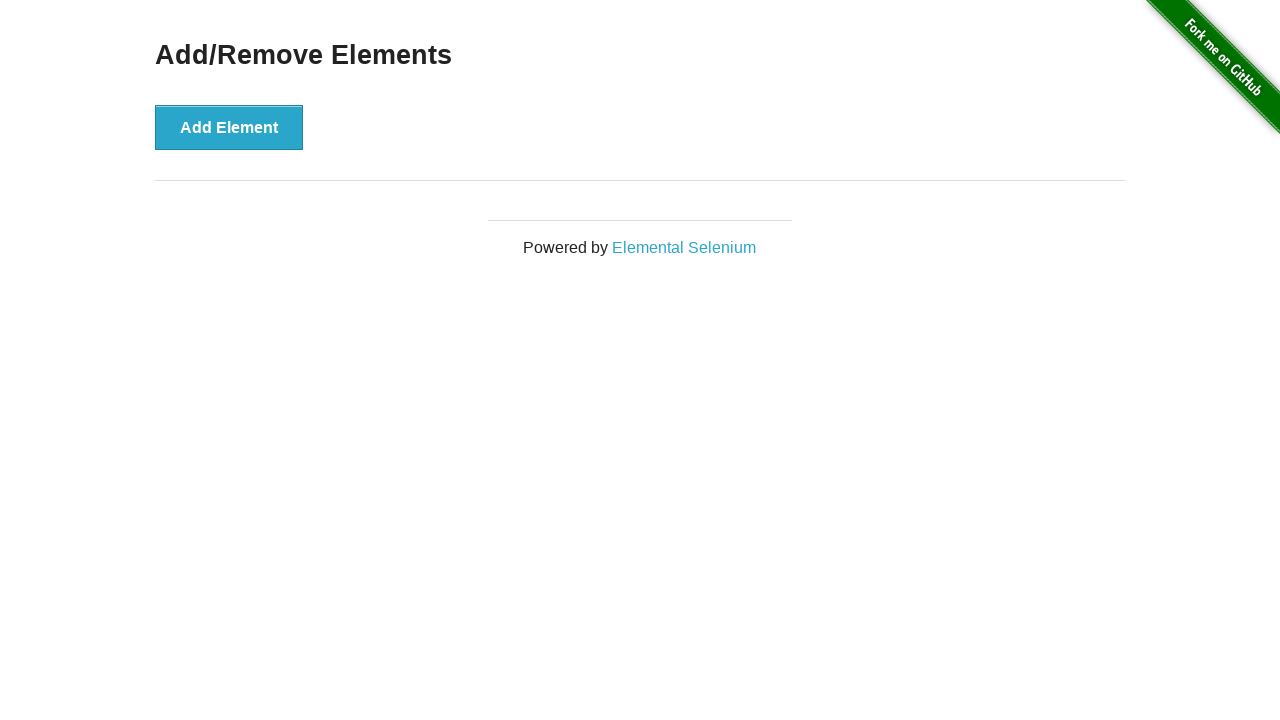